Tests navigation to Browse Languages menu and verifies the table headers exist with correct column names

Starting URL: http://www.99-bottles-of-beer.net/

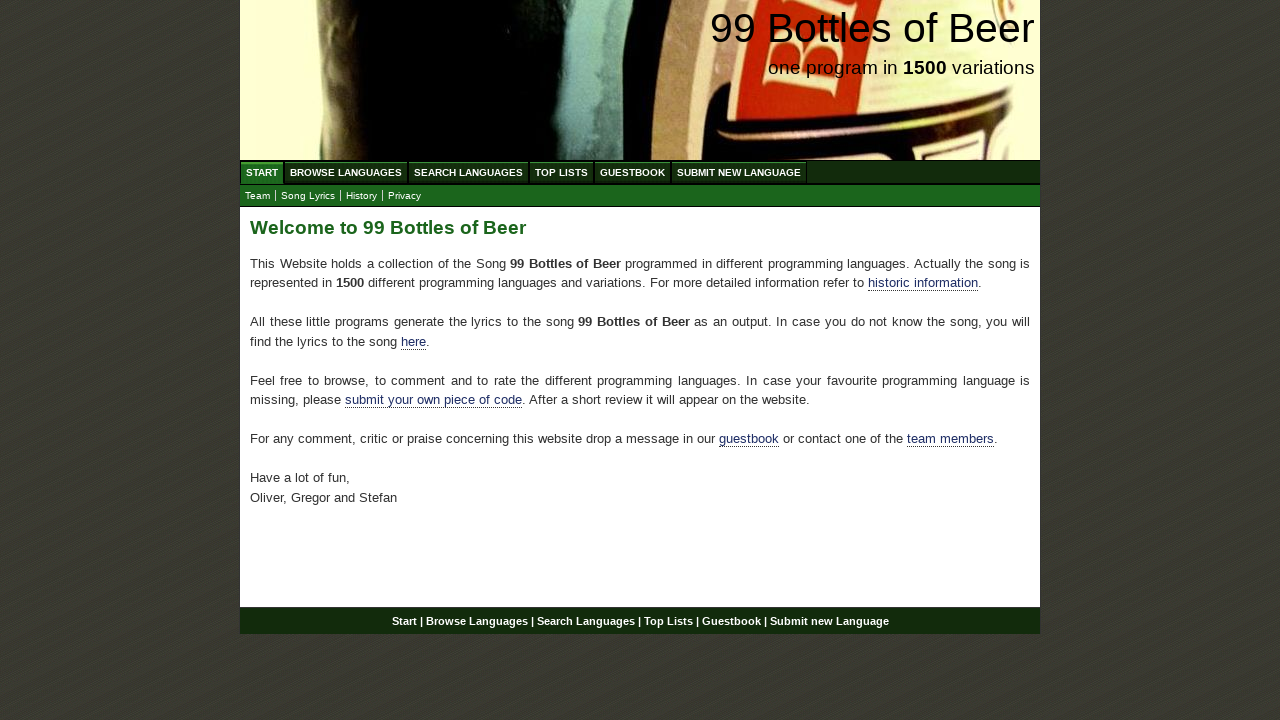

Clicked on Browse Languages menu at (346, 172) on xpath=//ul[@id='menu']//a[text()='Browse Languages']
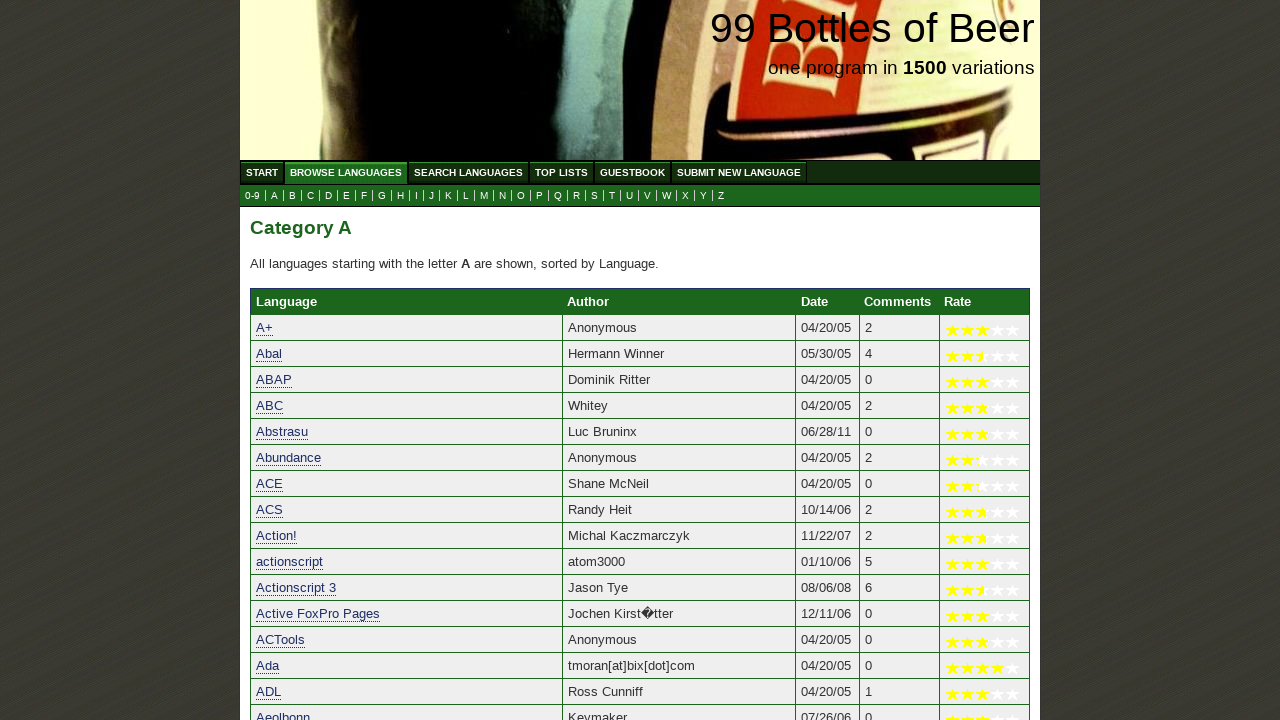

Table with headers loaded in Browse Languages page
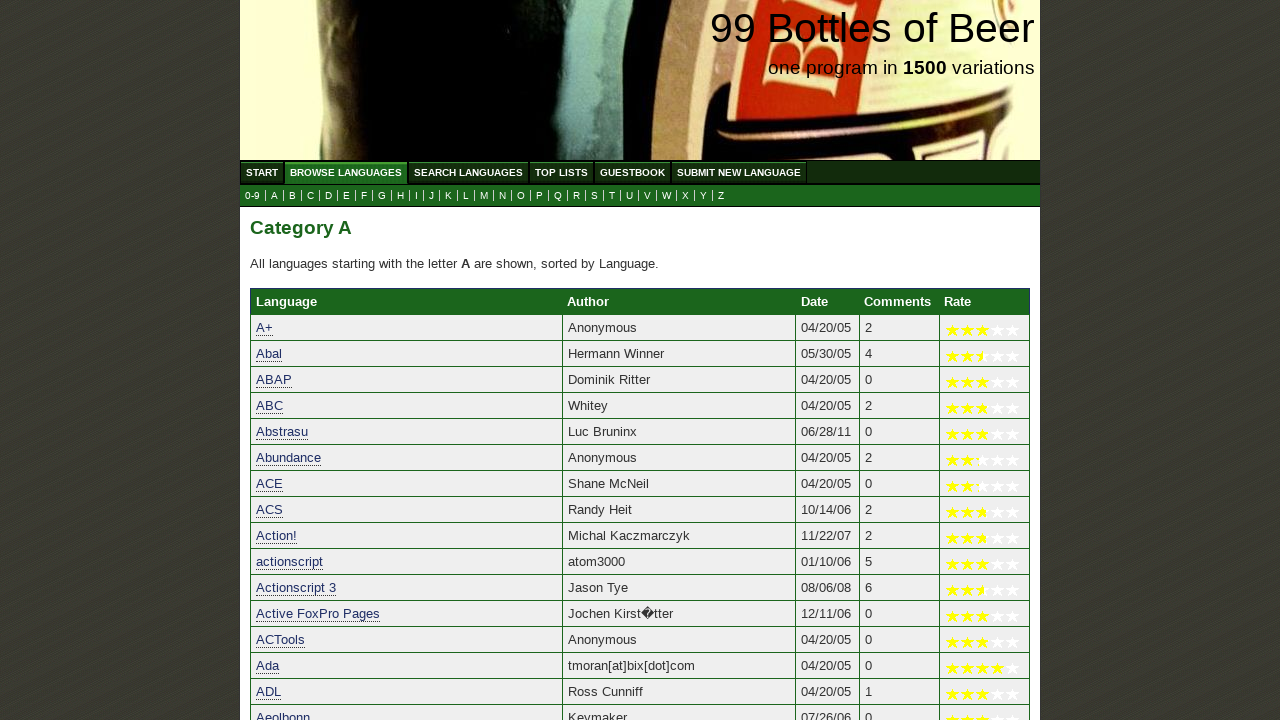

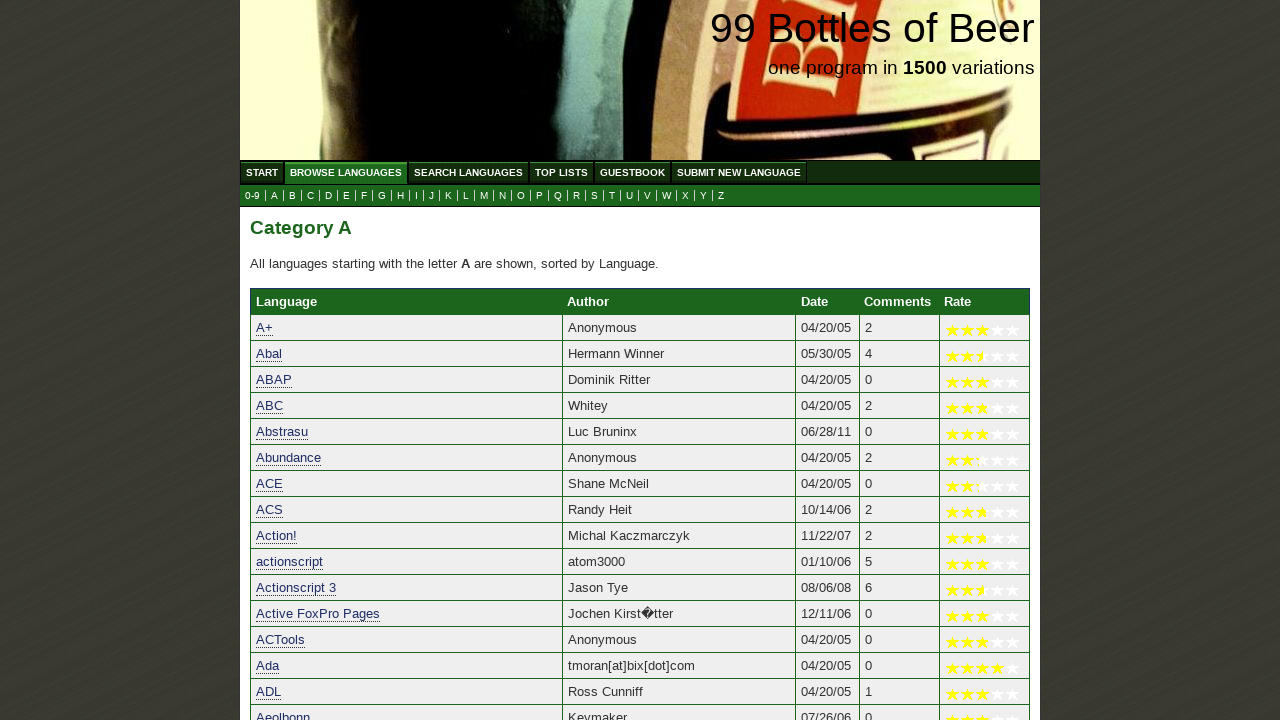